Demonstrates various mouse actions including single click, double-click, right-click, click-and-hold, and hover interactions across multiple DemoQA pages (buttons, menu, and tool-tips).

Starting URL: https://demoqa.com/buttons

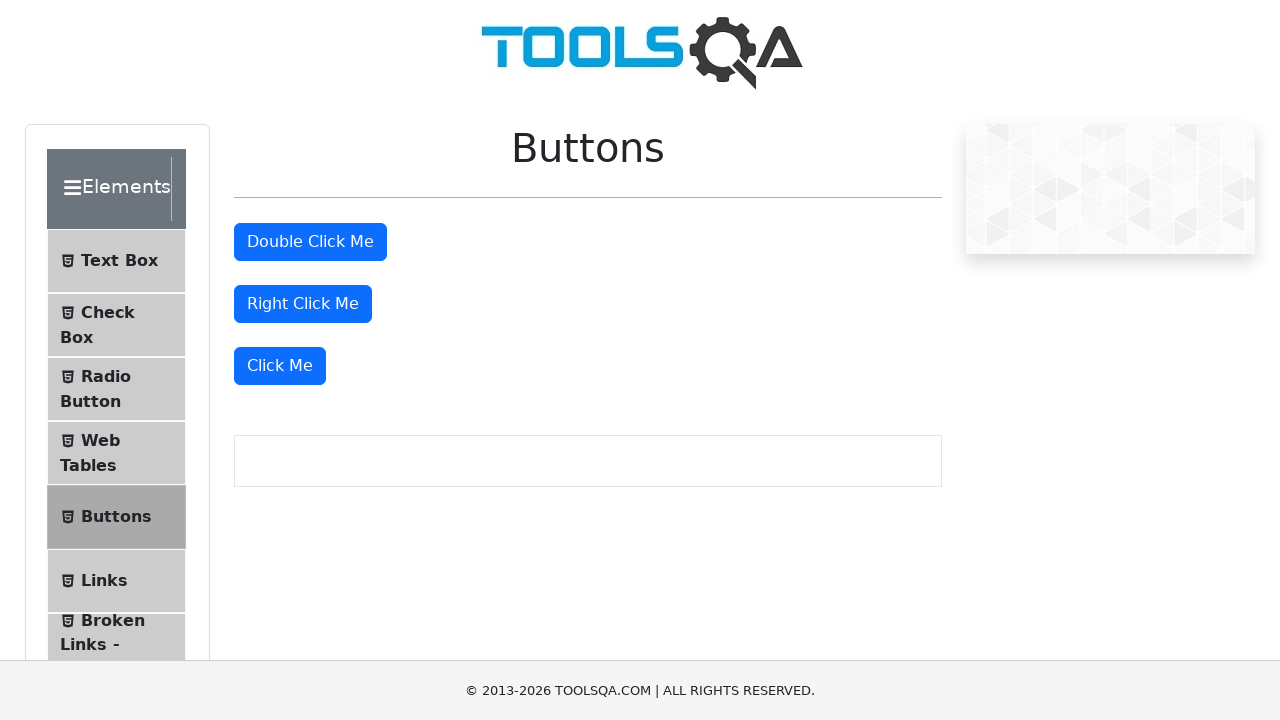

Clicked the 'Click Me' button on DemoQA buttons page at (280, 366) on xpath=//button[text()='Click Me']
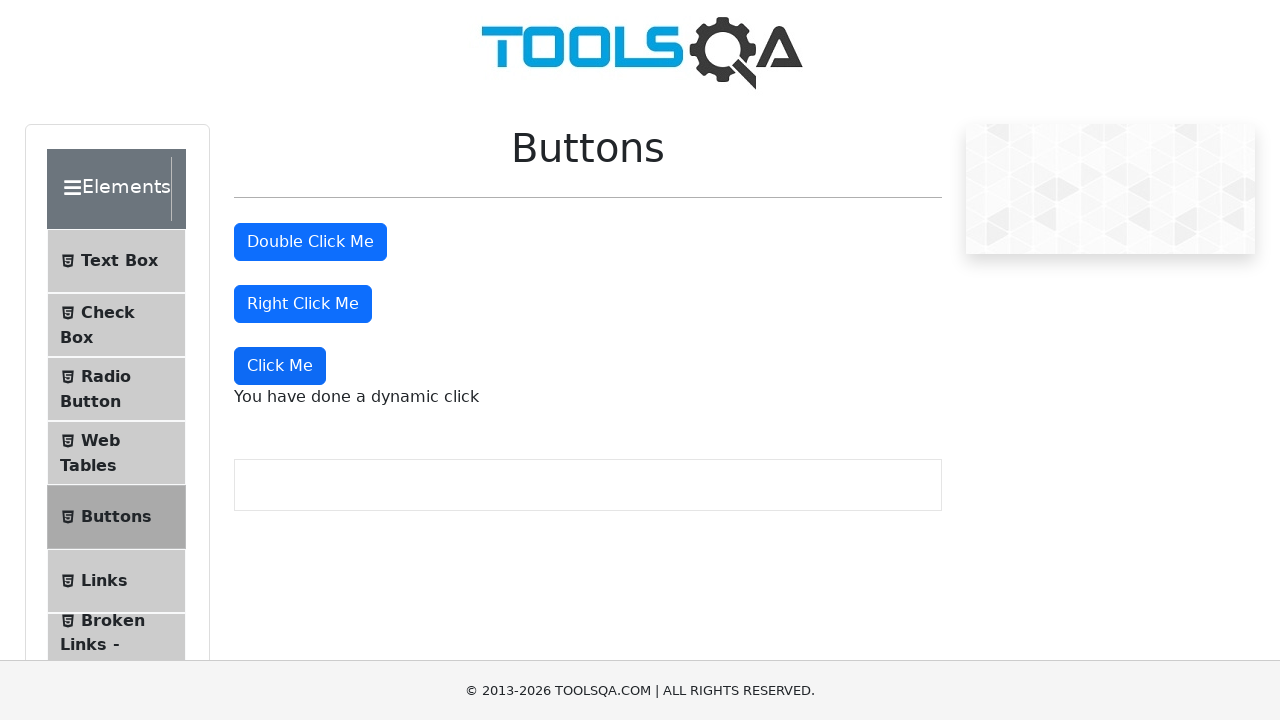

Double-clicked the double-click button at (310, 242) on #doubleClickBtn
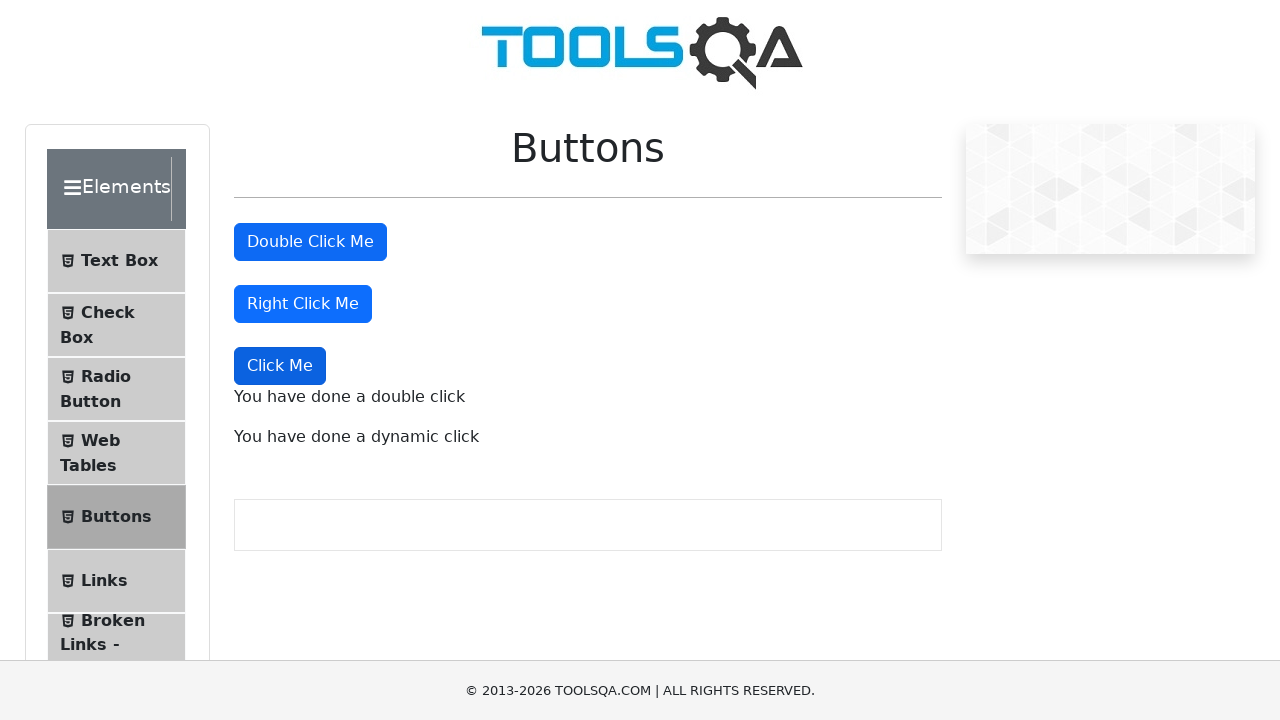

Right-clicked the right-click button at (303, 304) on #rightClickBtn
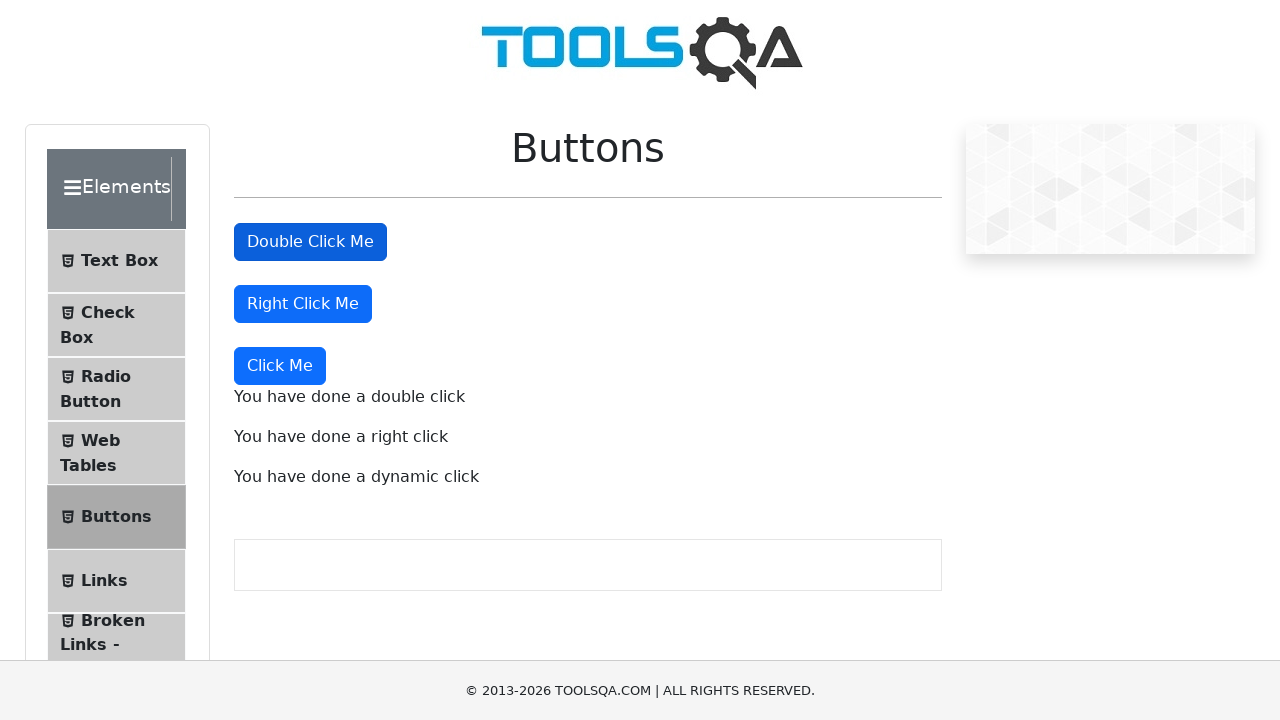

Navigated to DemoQA menu page
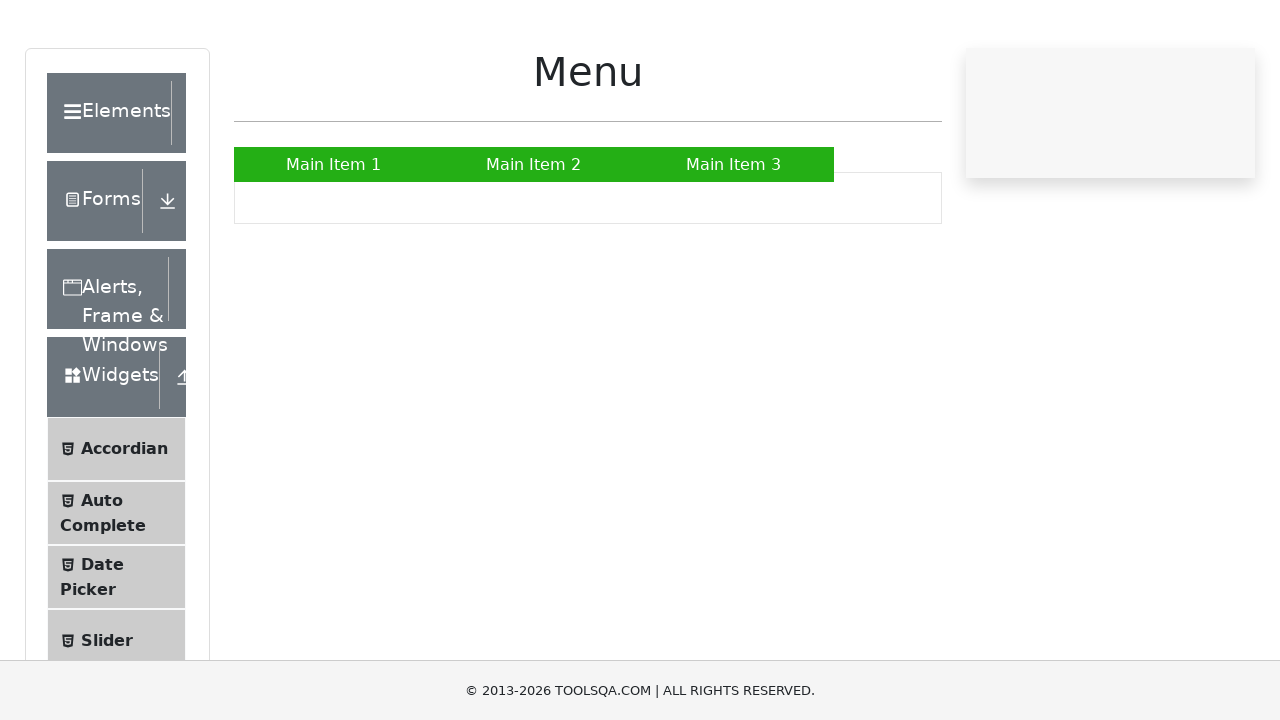

Clicked on Main Item 1 in the menu at (334, 240) on xpath=//a[text()='Main Item 1']
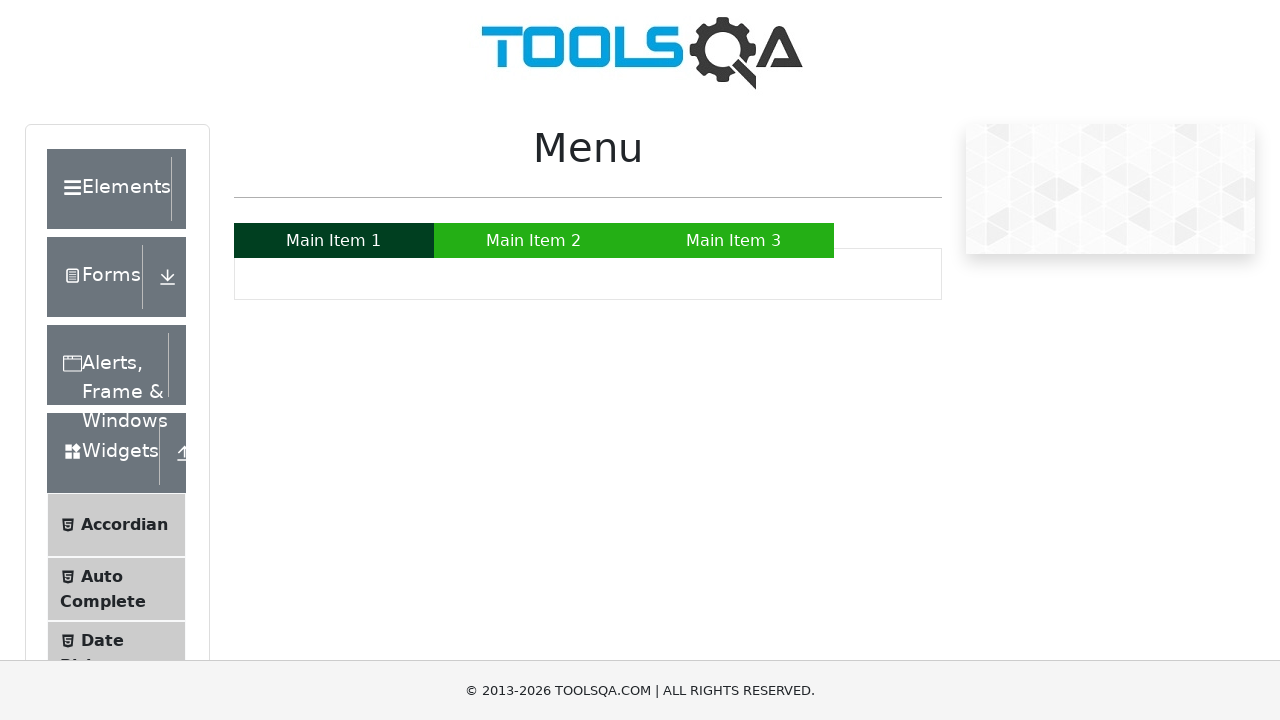

Clicked on Main Item 3 in the menu at (734, 240) on xpath=//a[text()='Main Item 3']
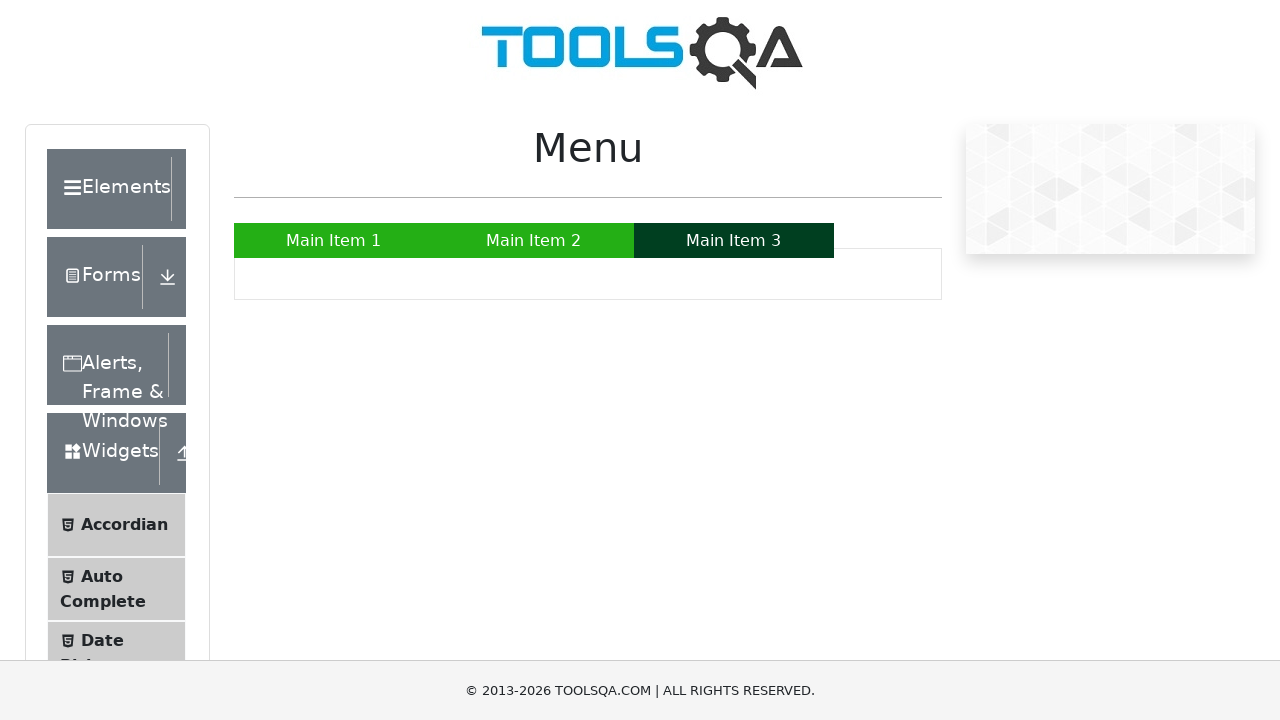

Hovered over Main Item 2 to reveal submenu at (534, 240) on xpath=//a[text()='Main Item 2']
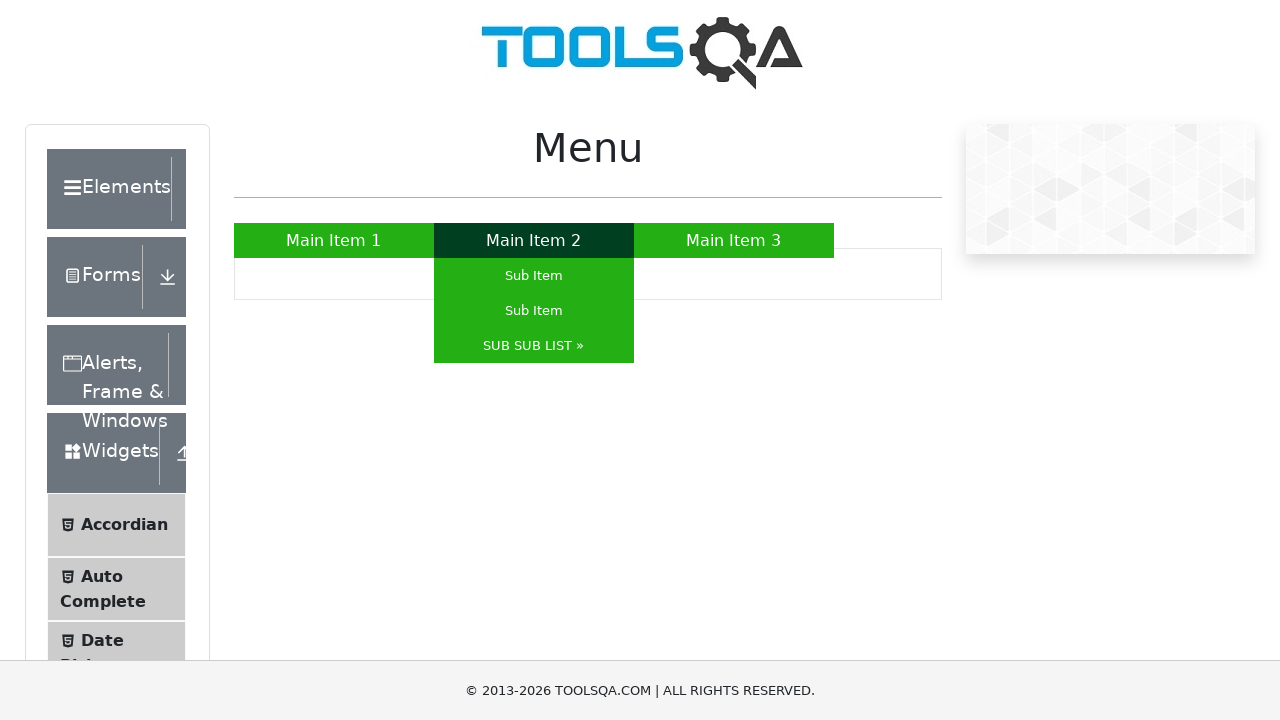

Hovered over SUB SUB LIST to reveal nested submenu at (534, 346) on xpath=//a[text()='SUB SUB LIST »']
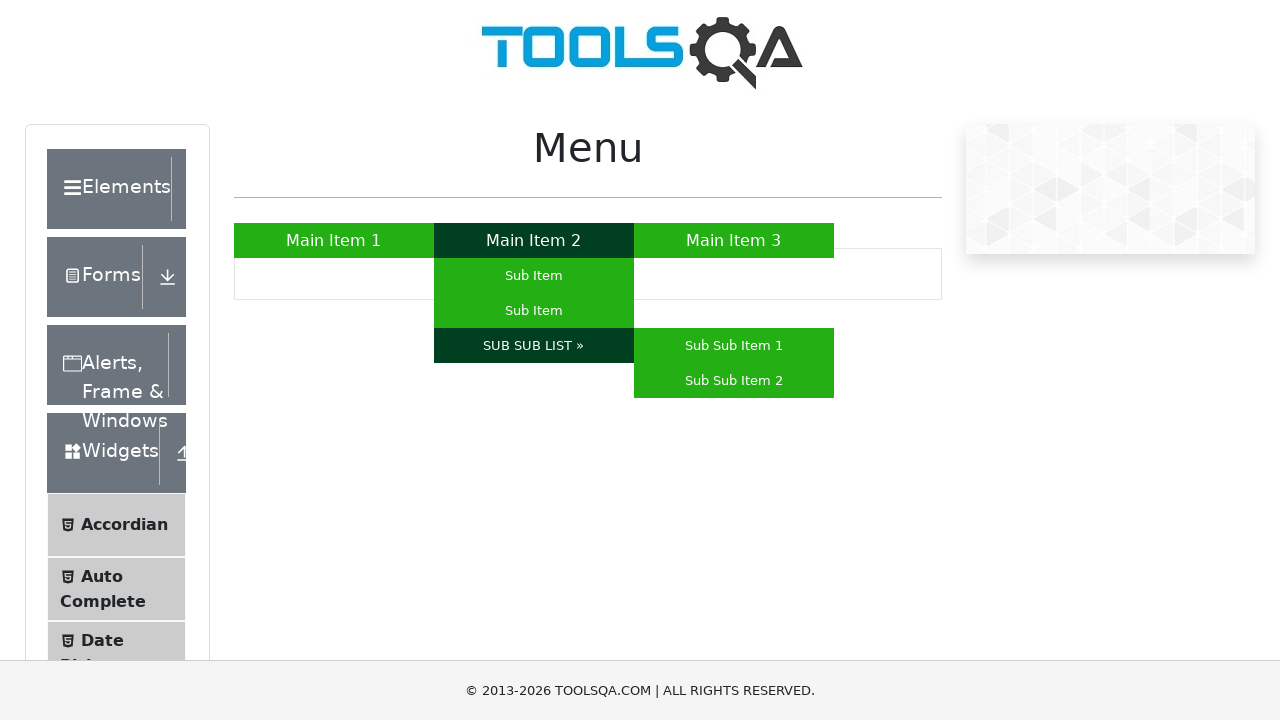

Clicked on Sub Sub Item 1 in nested submenu at (734, 346) on xpath=//a[text()='Sub Sub Item 1']
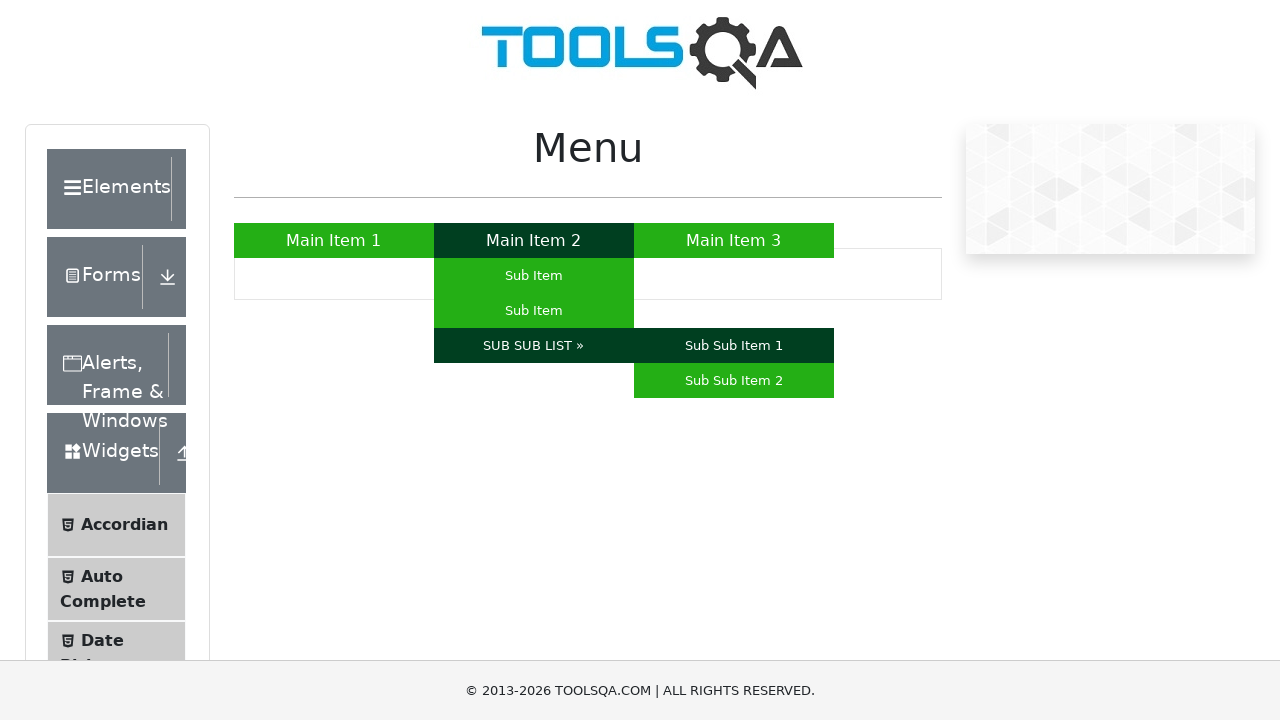

Navigated to DemoQA tool-tips page
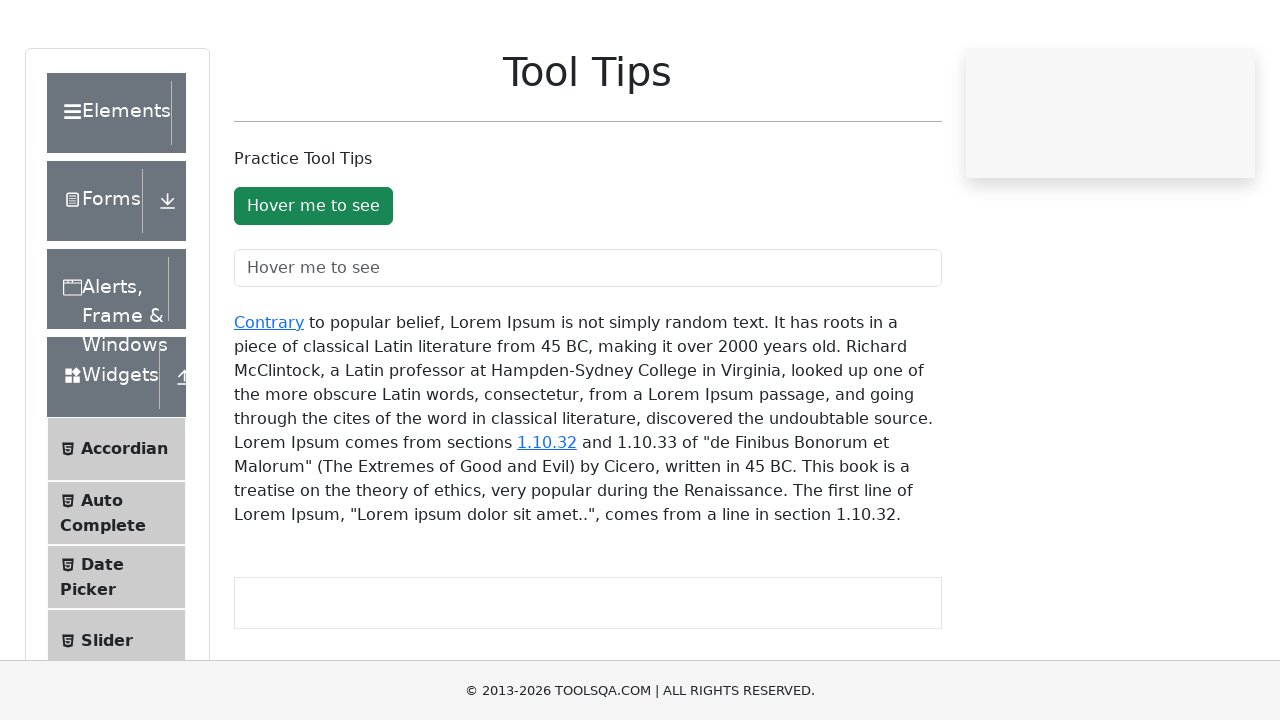

Hovered over the 'Hover me to see' button to trigger tooltip at (313, 282) on xpath=//button[text()='Hover me to see']
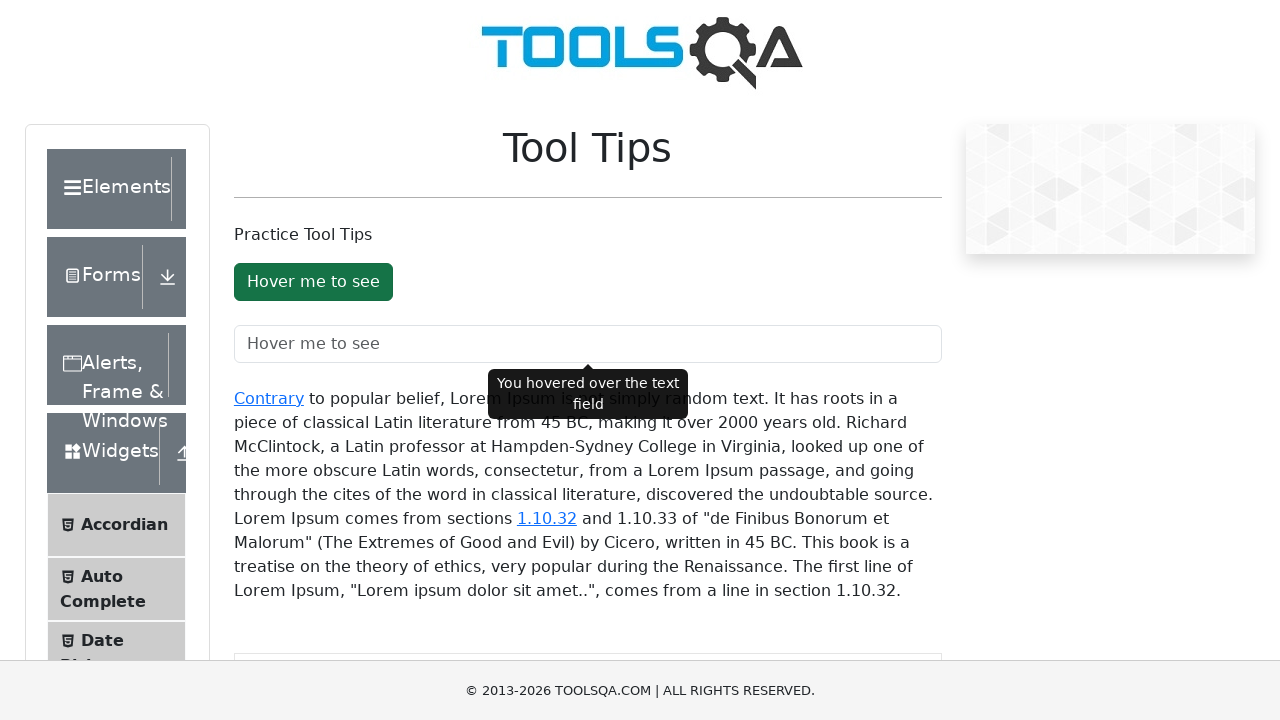

Tooltip appeared with text 'You hovered over the Button'
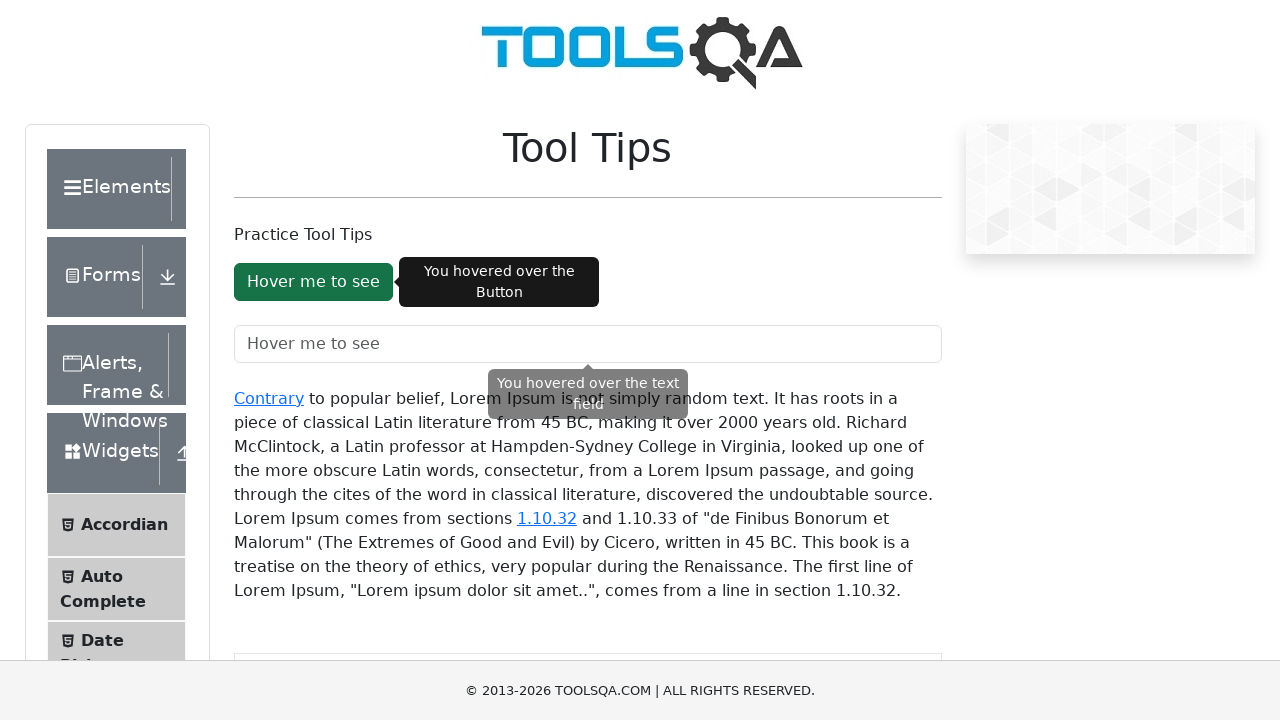

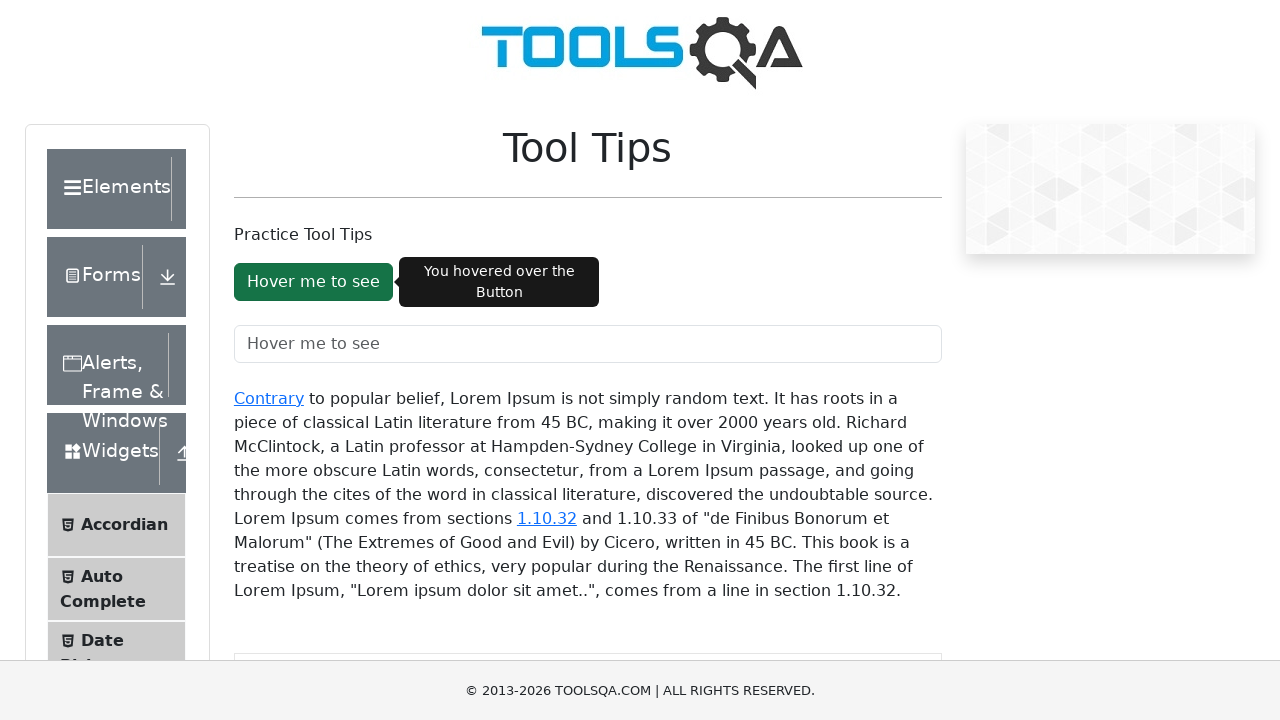